Tests browser back navigation by going to a subpage and then navigating back to verify return to the original URL.

Starting URL: https://yantrakeramika.ru/

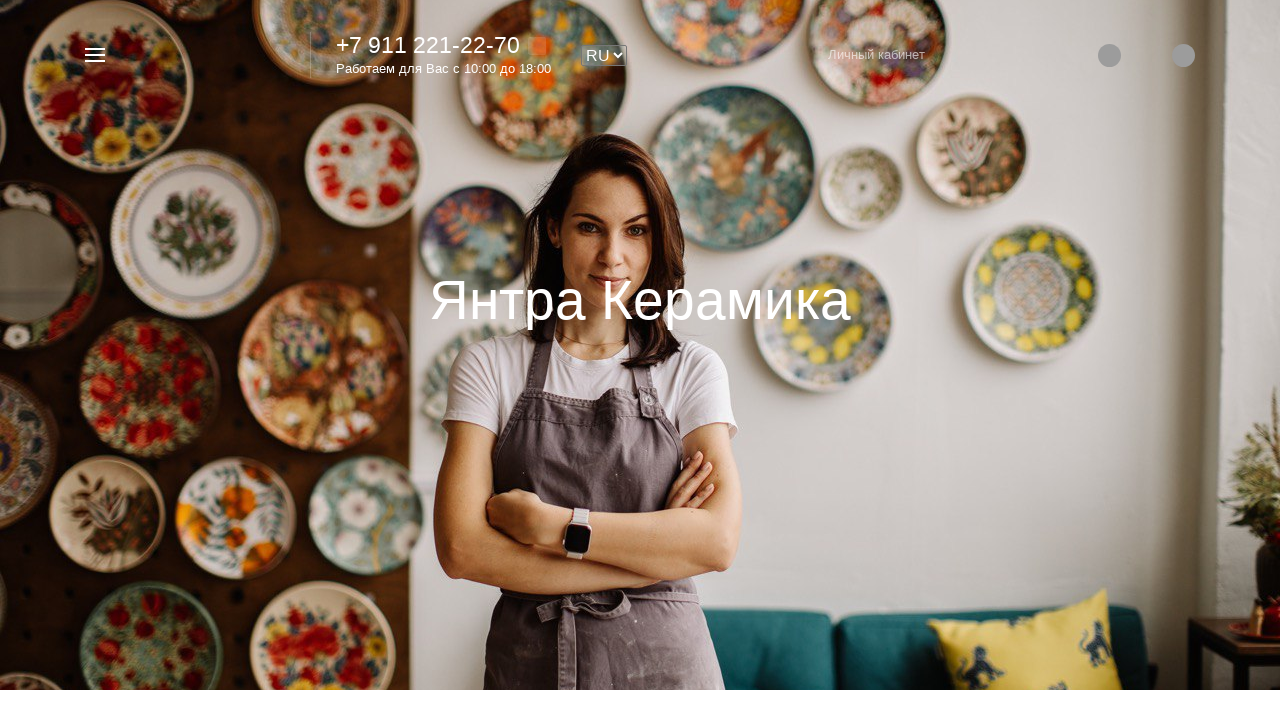

Stored the starting URL
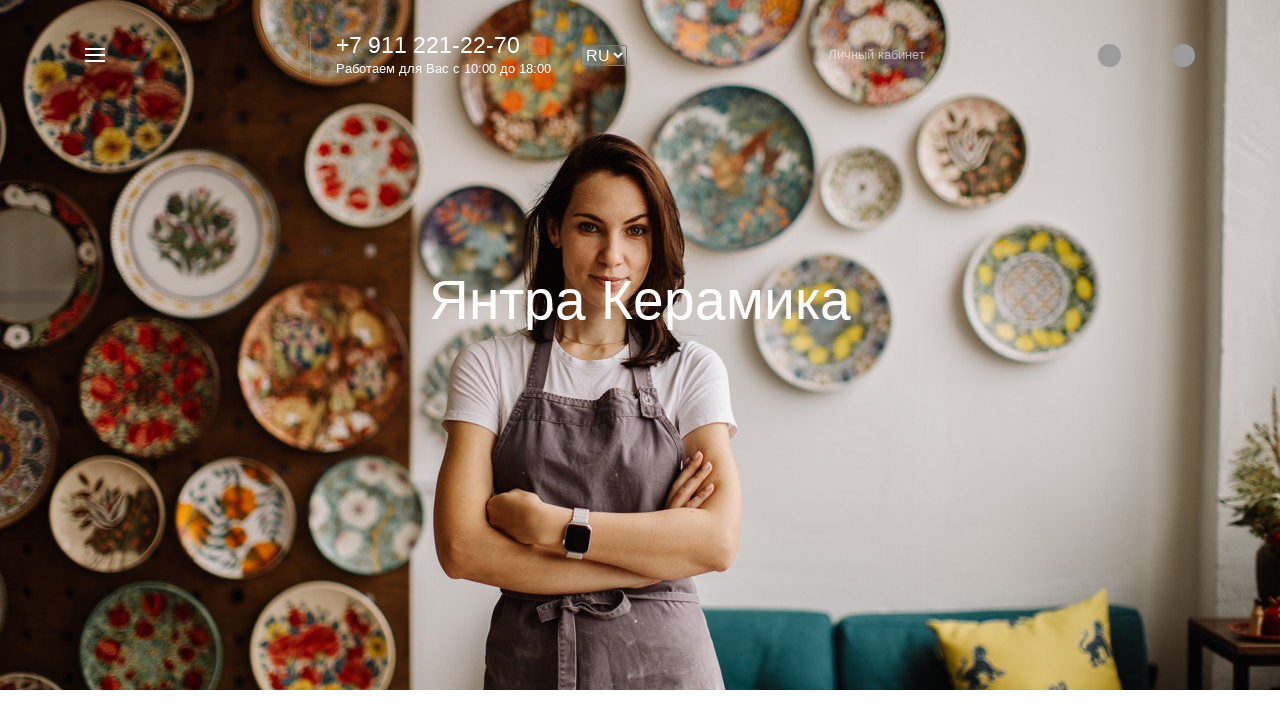

Navigated to catalog page (Tarelki)
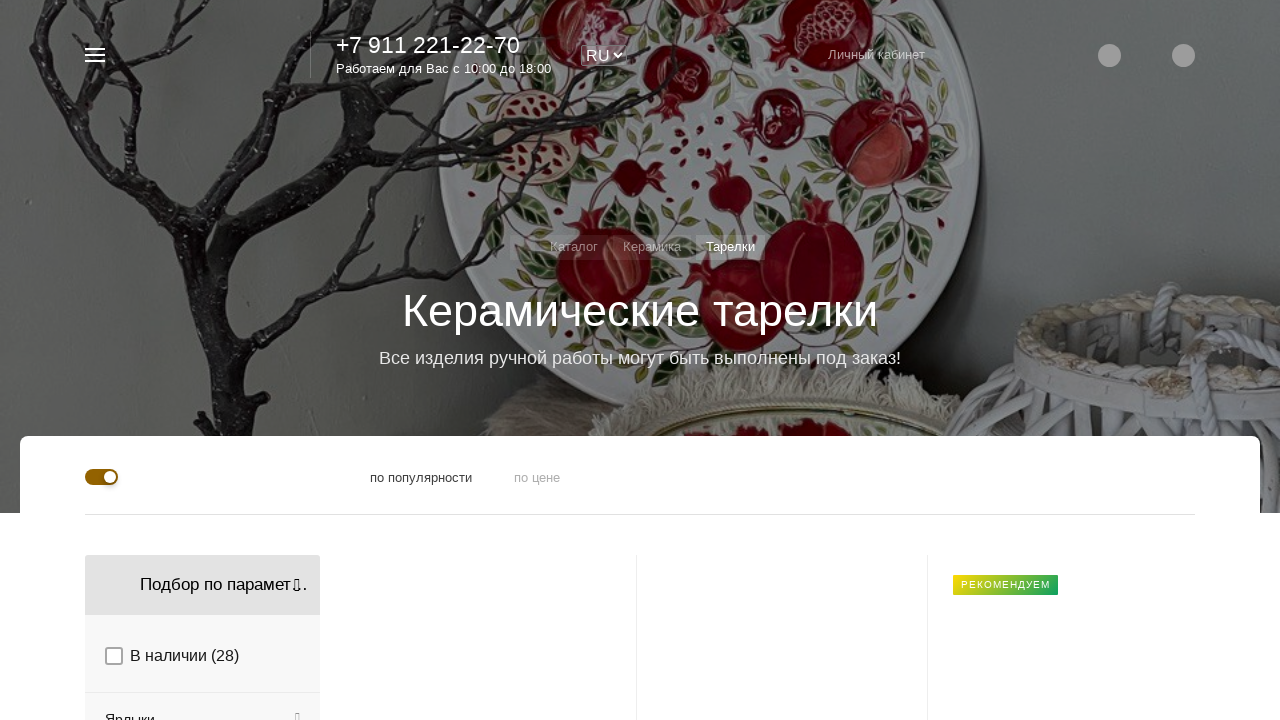

Navigated back to previous page
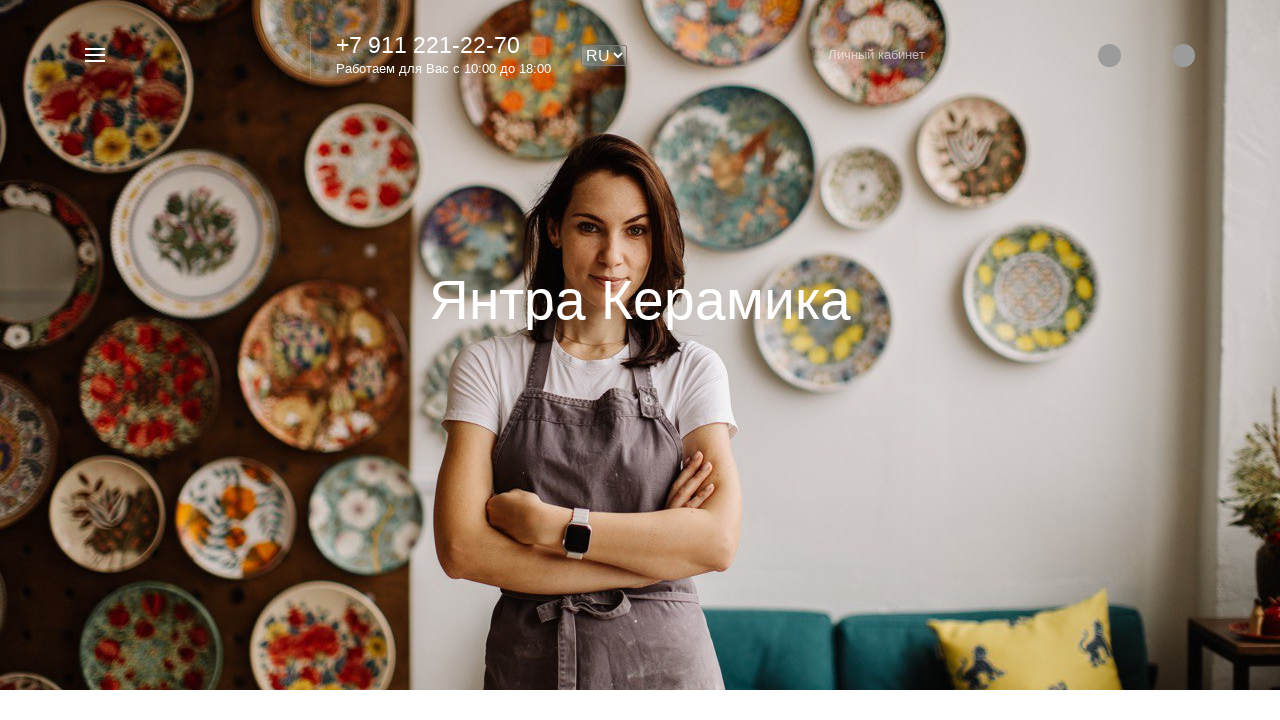

Verified that current URL matches the starting URL
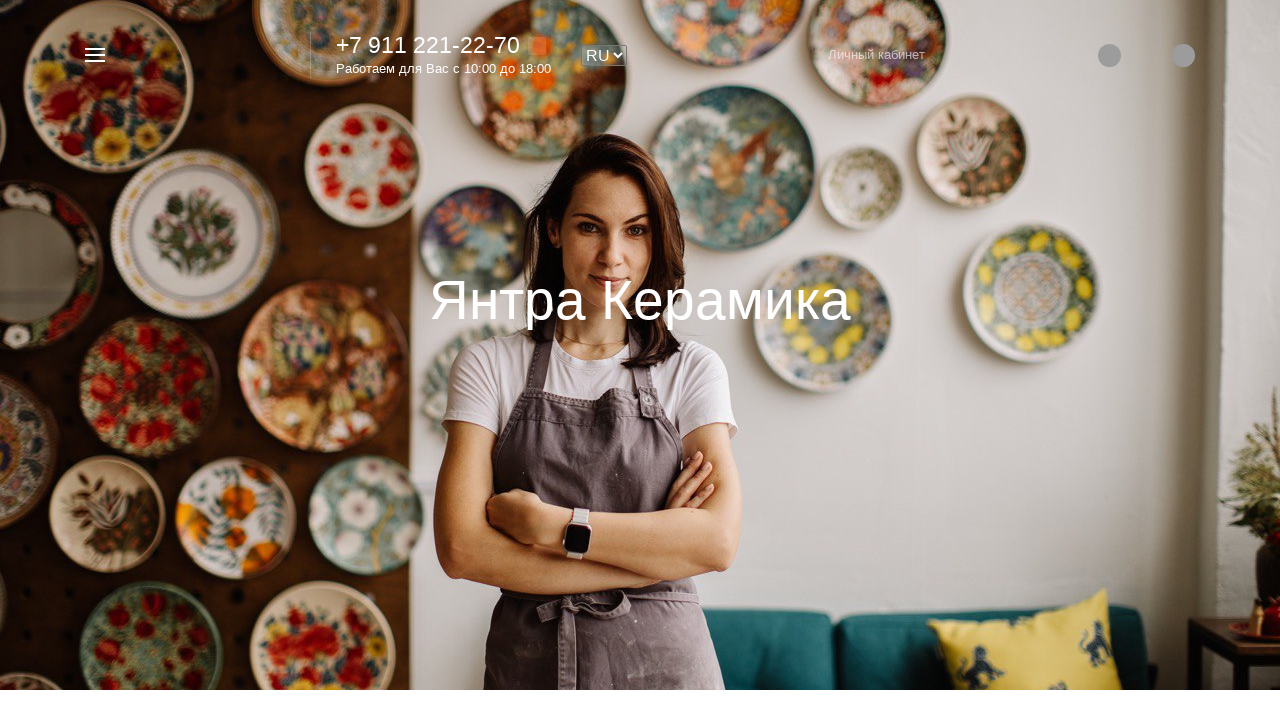

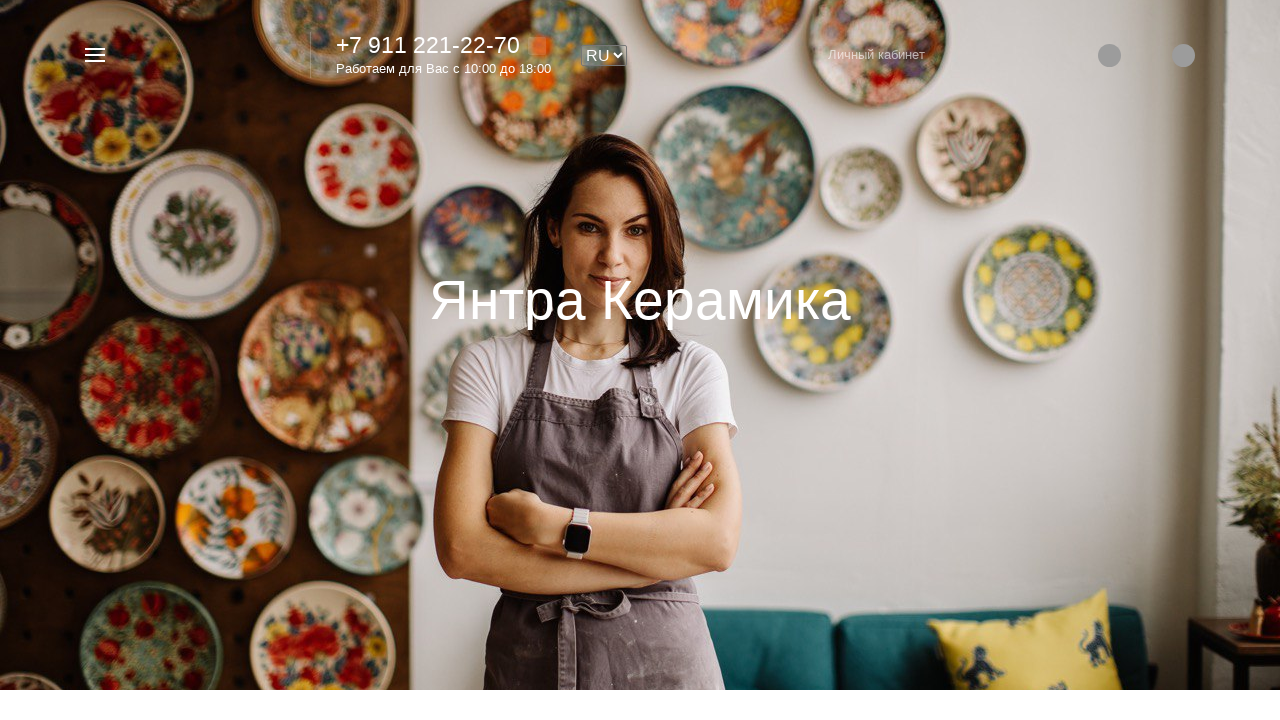